Tests login and product listing functionality by filling login credentials, submitting the form, and verifying product items are displayed

Starting URL: https://www.saucedemo.com

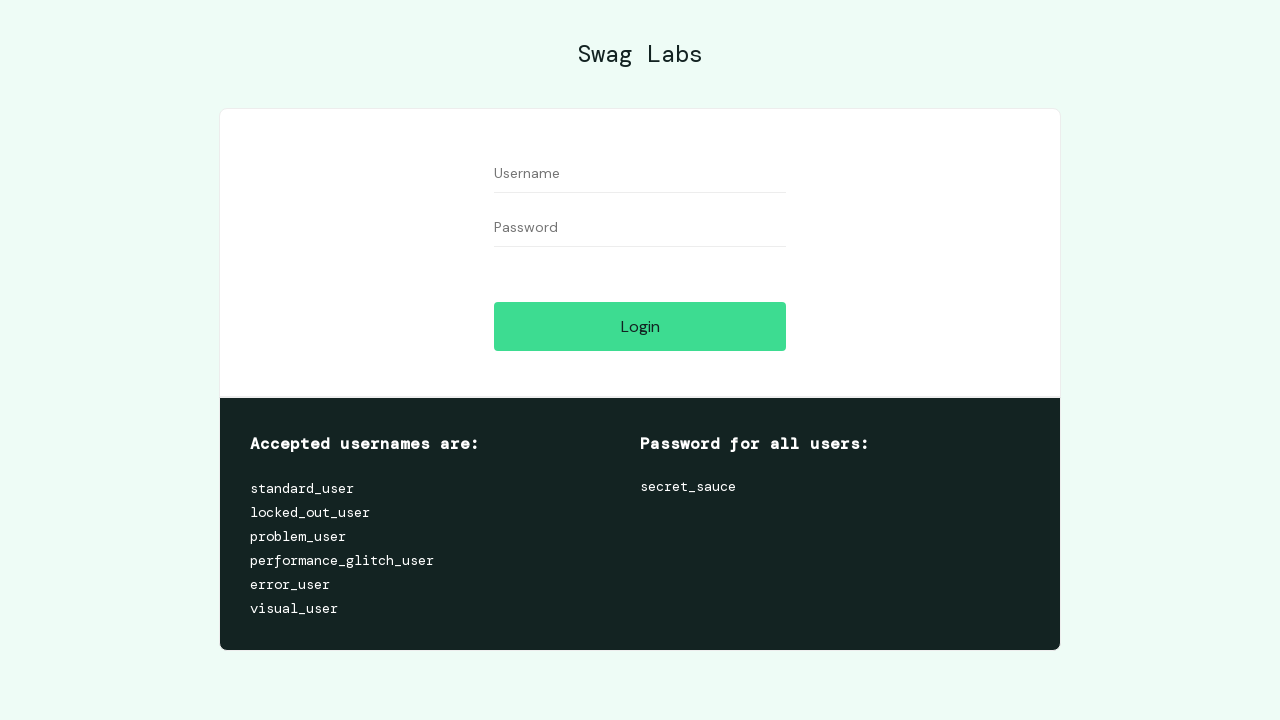

Filled username field with 'standard_user' on //input[@placeholder='Username']
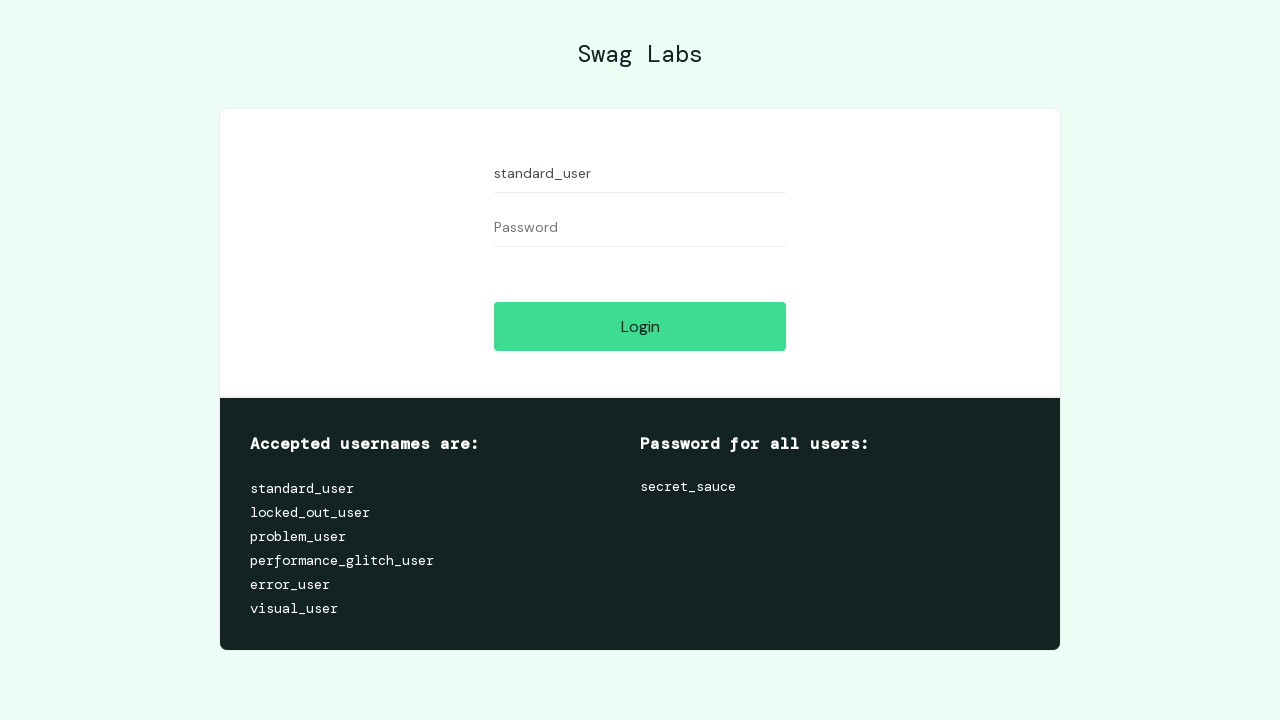

Filled password field with 'secret_sauce' on //input[@placeholder='Password']
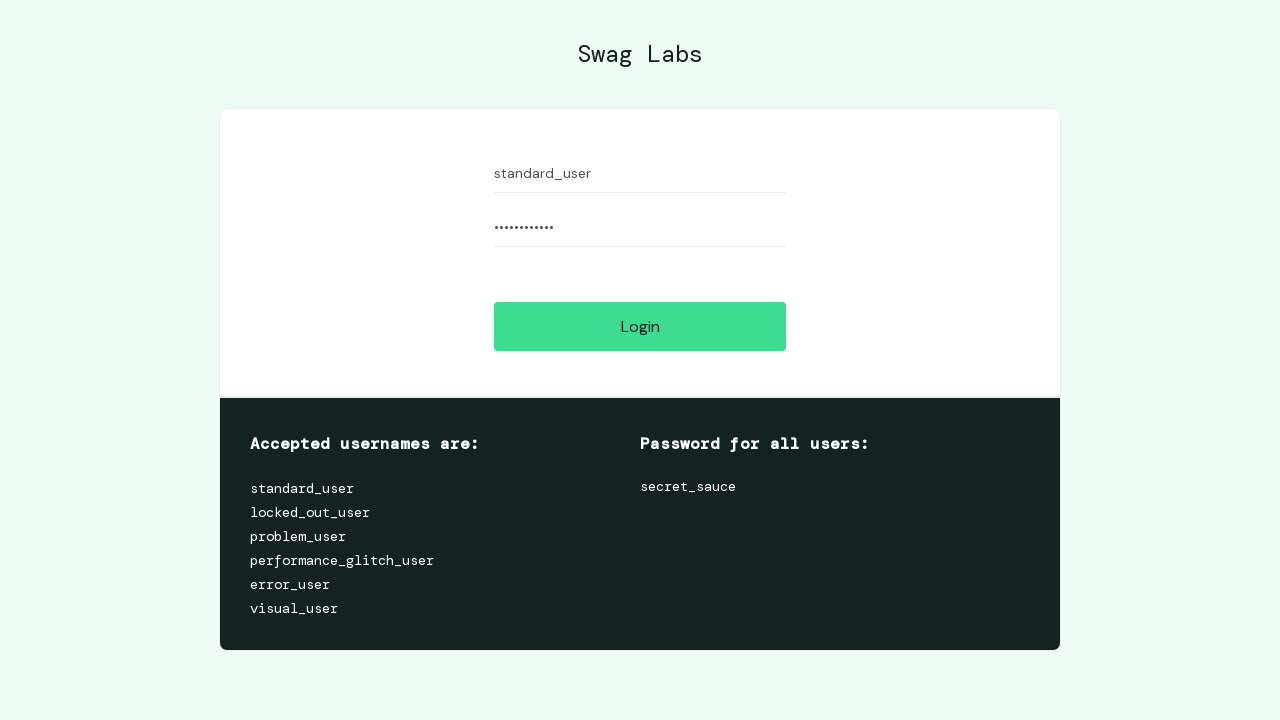

Clicked login button to submit credentials at (640, 326) on xpath=//input[@type='submit']
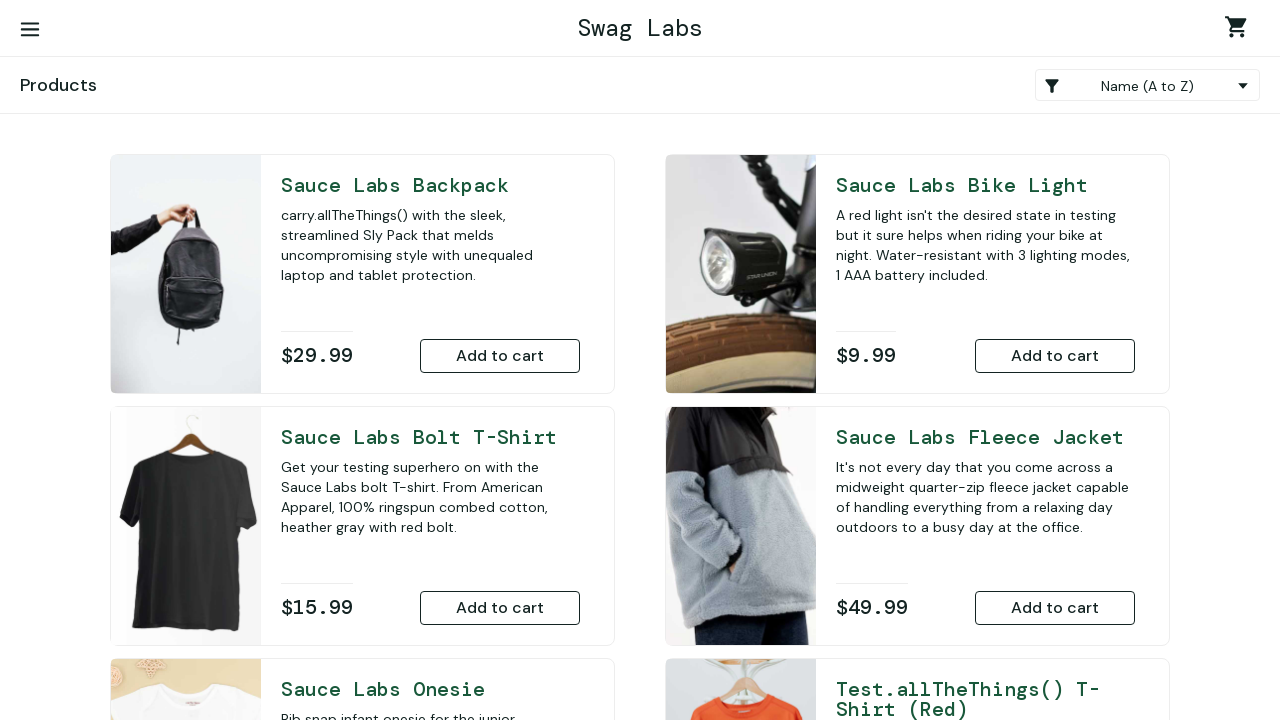

Waited for inventory items to load
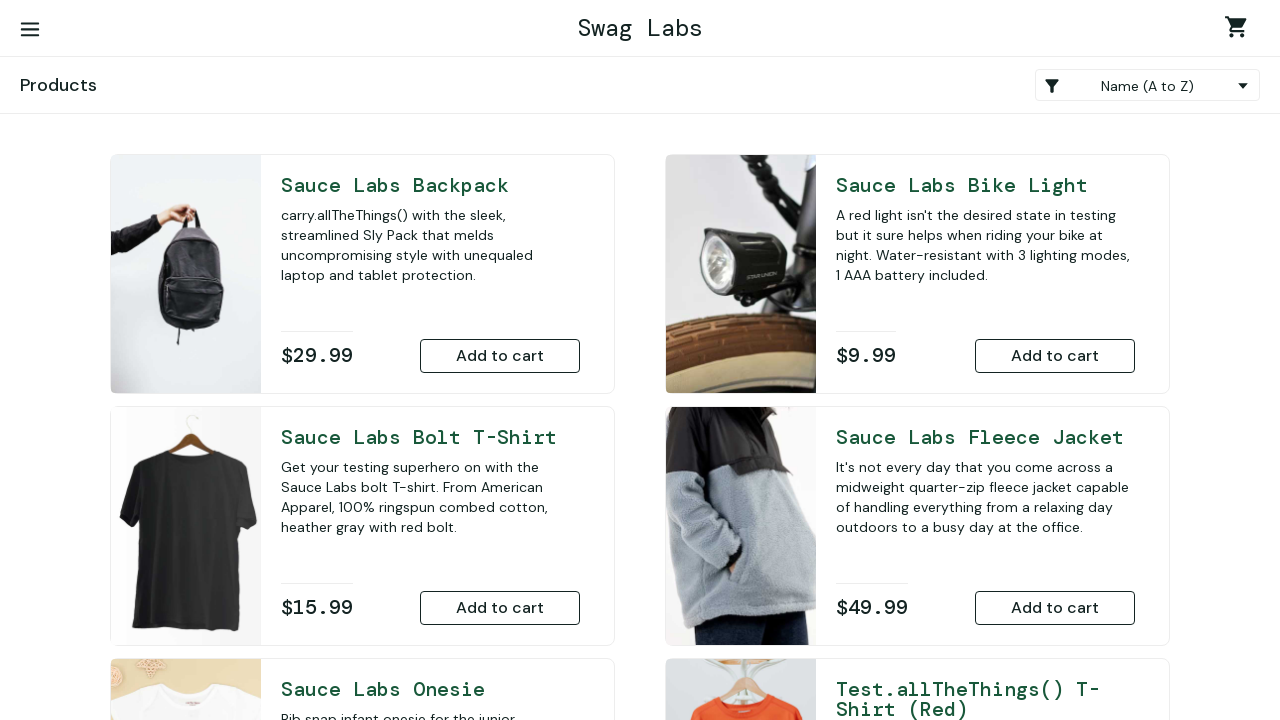

Located all inventory item name elements
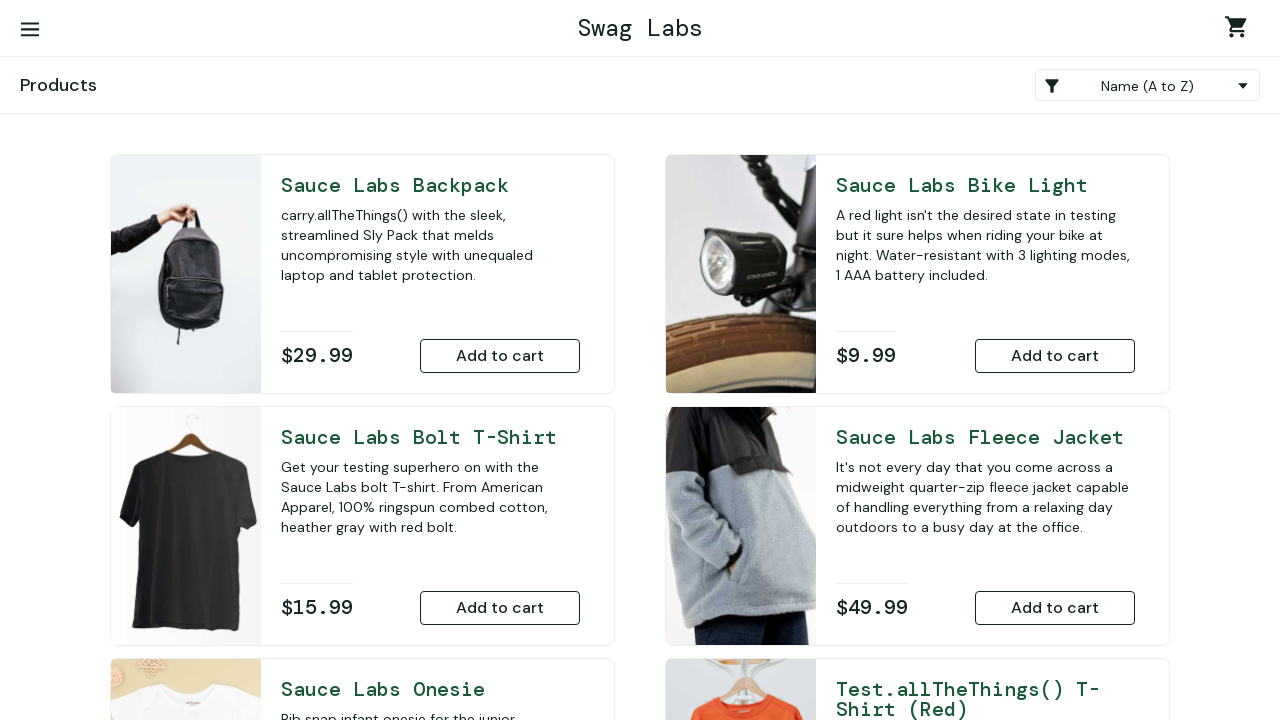

Verified that 6 product items are displayed
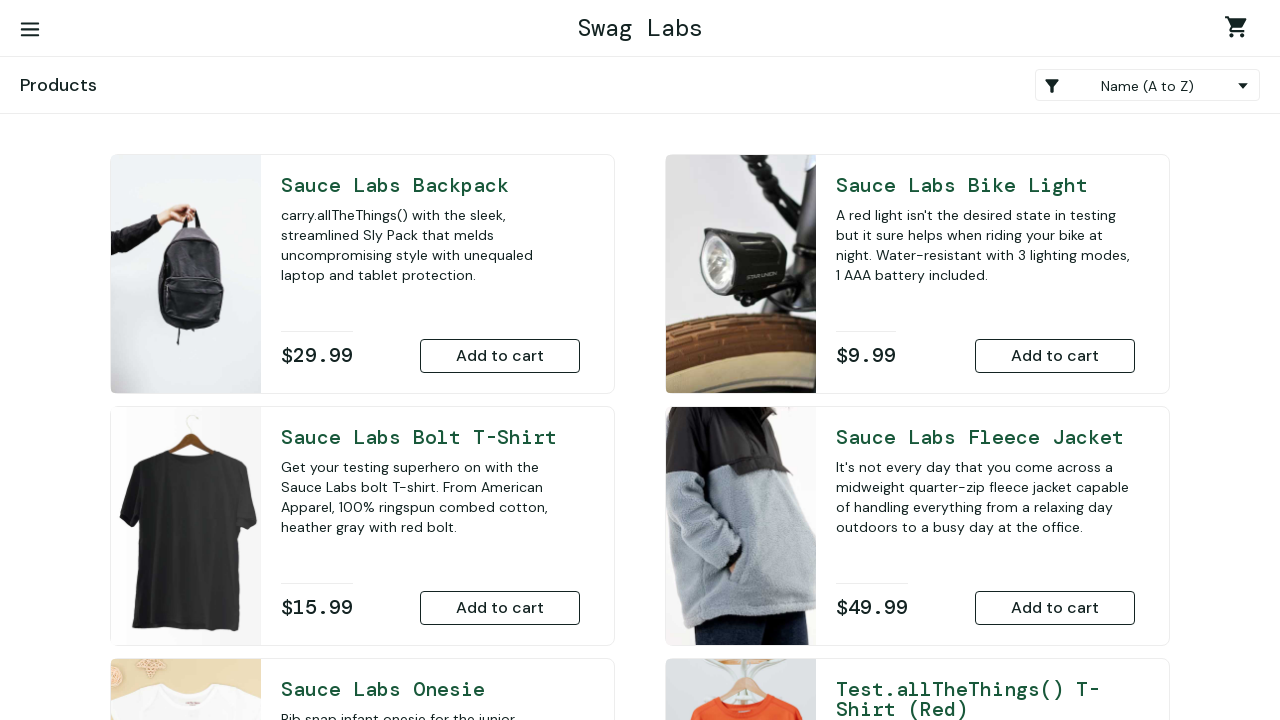

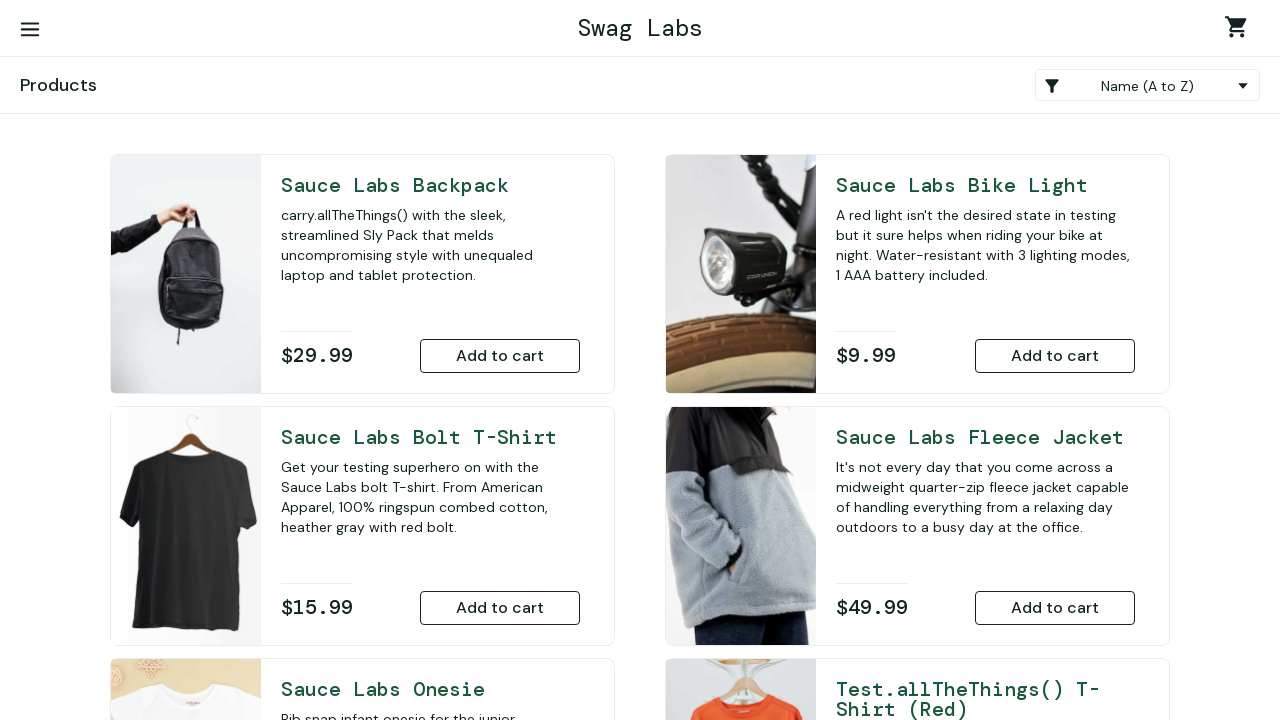